Tests drag and drop functionality by dragging an element from one container to another, then dragging it back to the original position.

Starting URL: https://grotechminds.com/drag-and-drop/

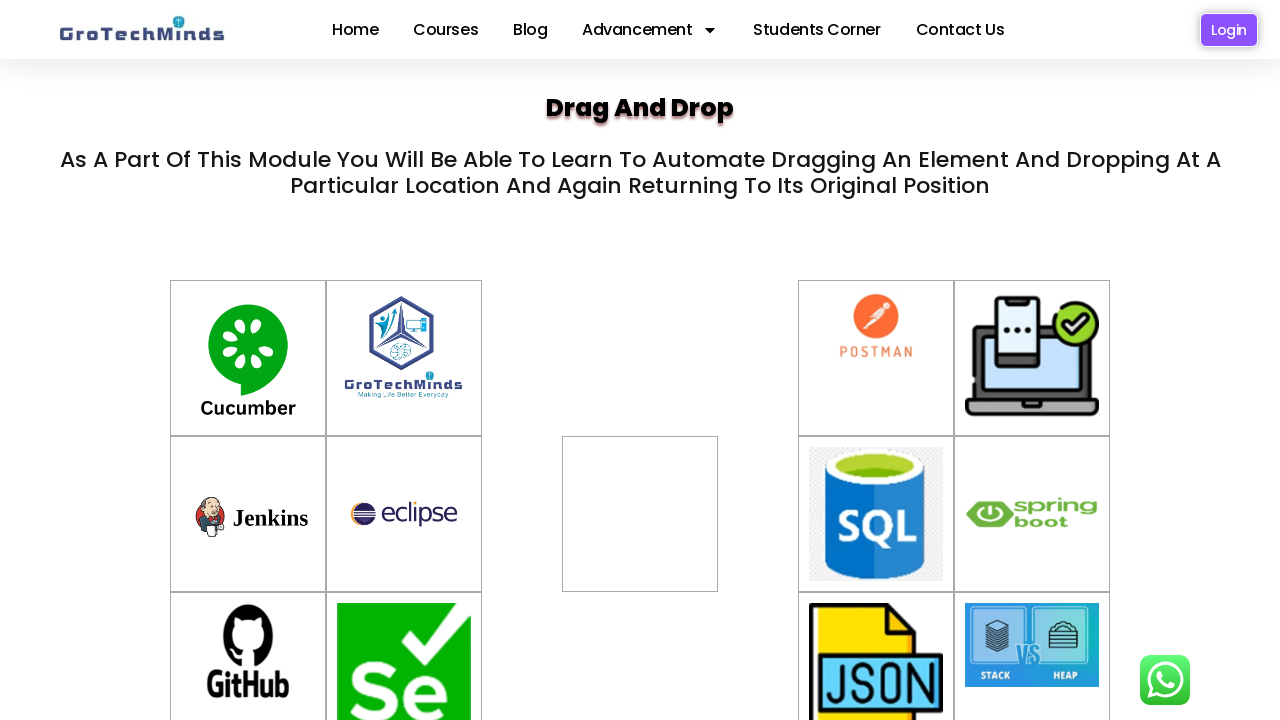

Waited for source element #container-3 to be visible
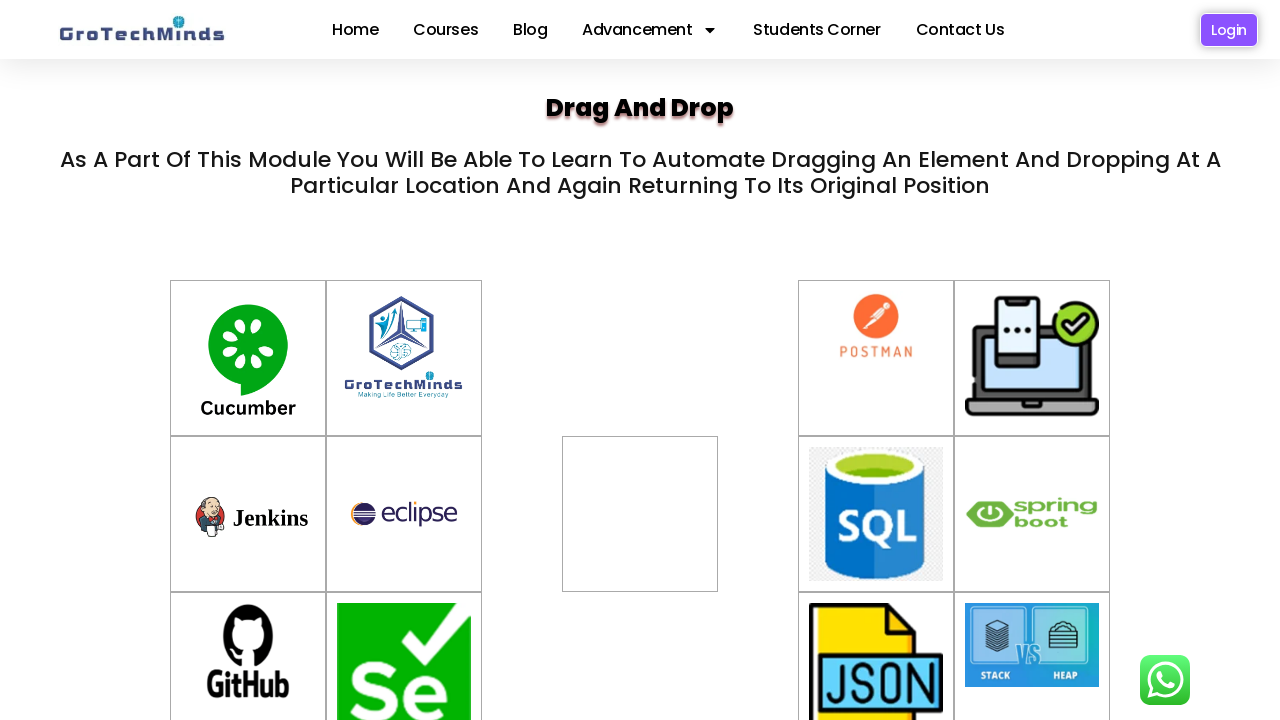

Waited for target element #div2 to be visible
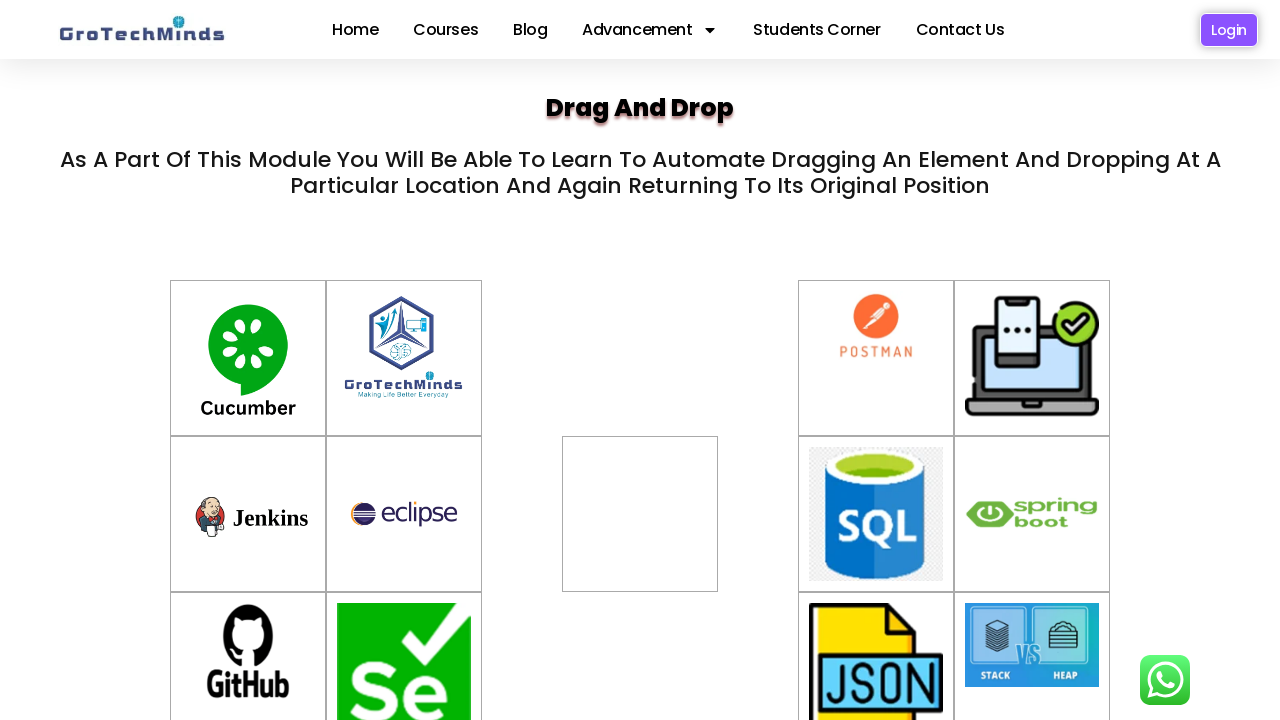

Located source element #container-3
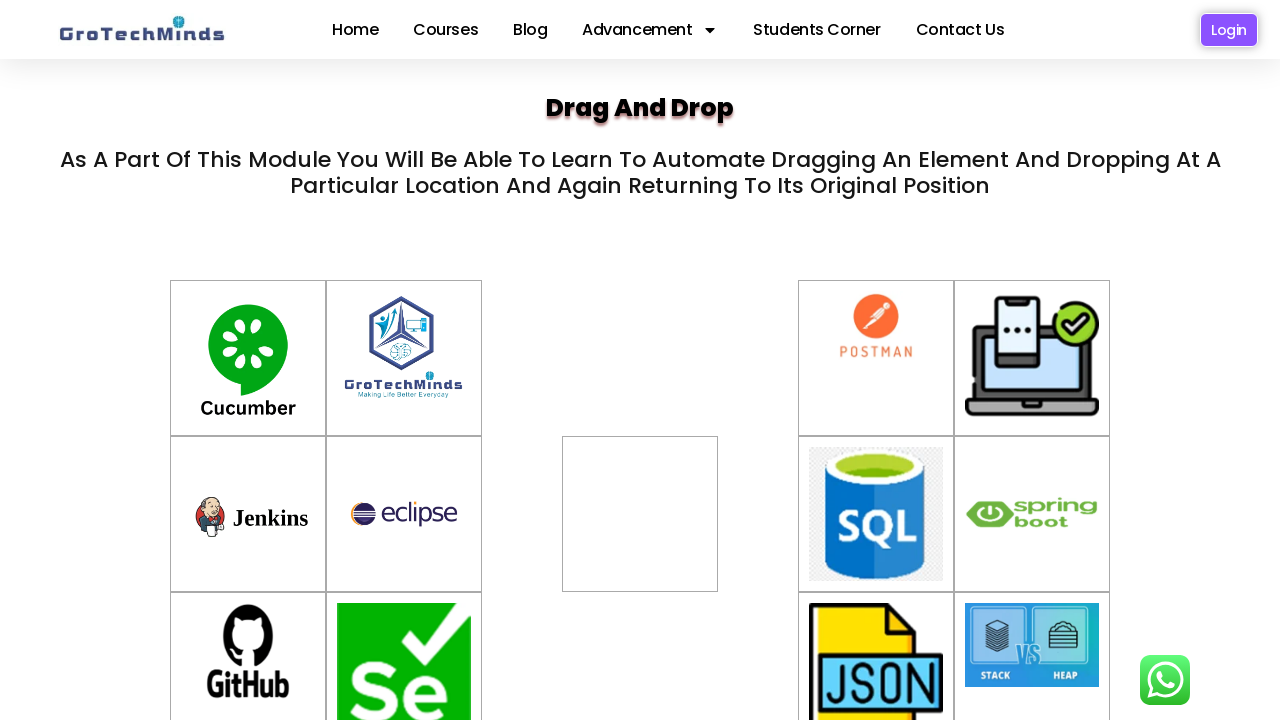

Located target element #div2
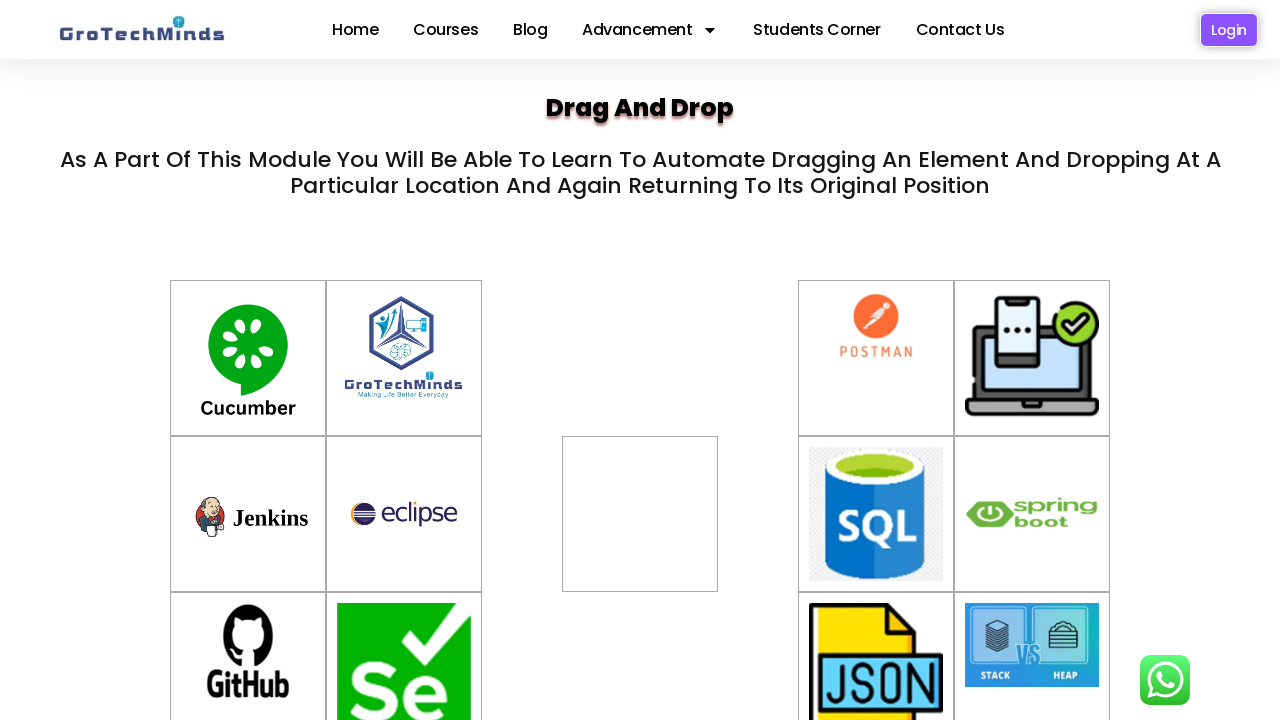

Dragged element from #container-3 to #div2 at (640, 514)
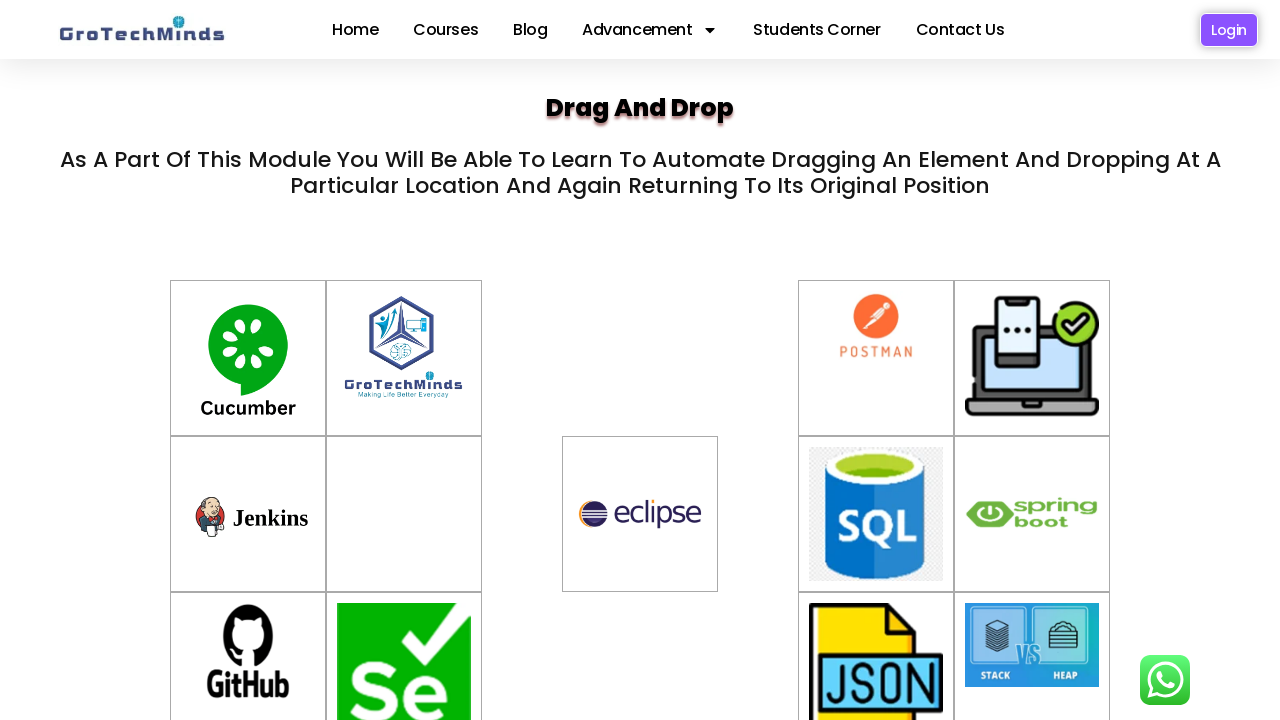

Waited 2 seconds for drag and drop animation to complete
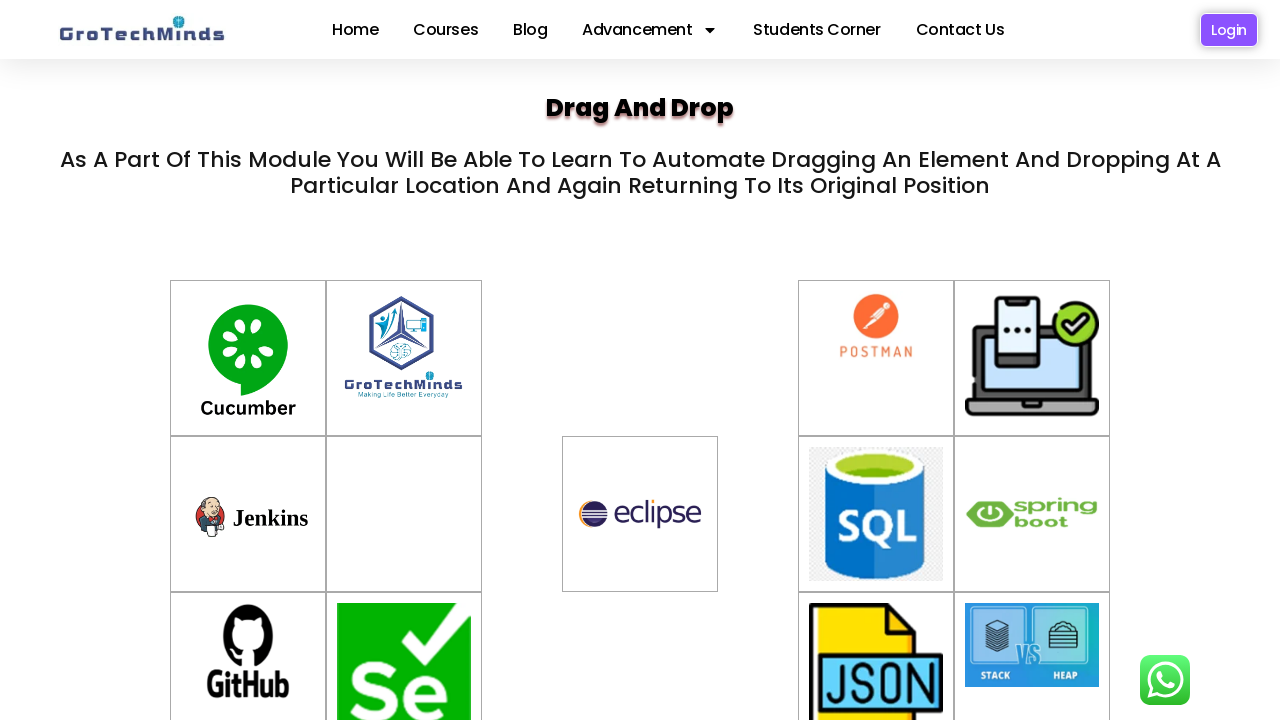

Dragged element back from #div2 to #container-3 at (404, 514)
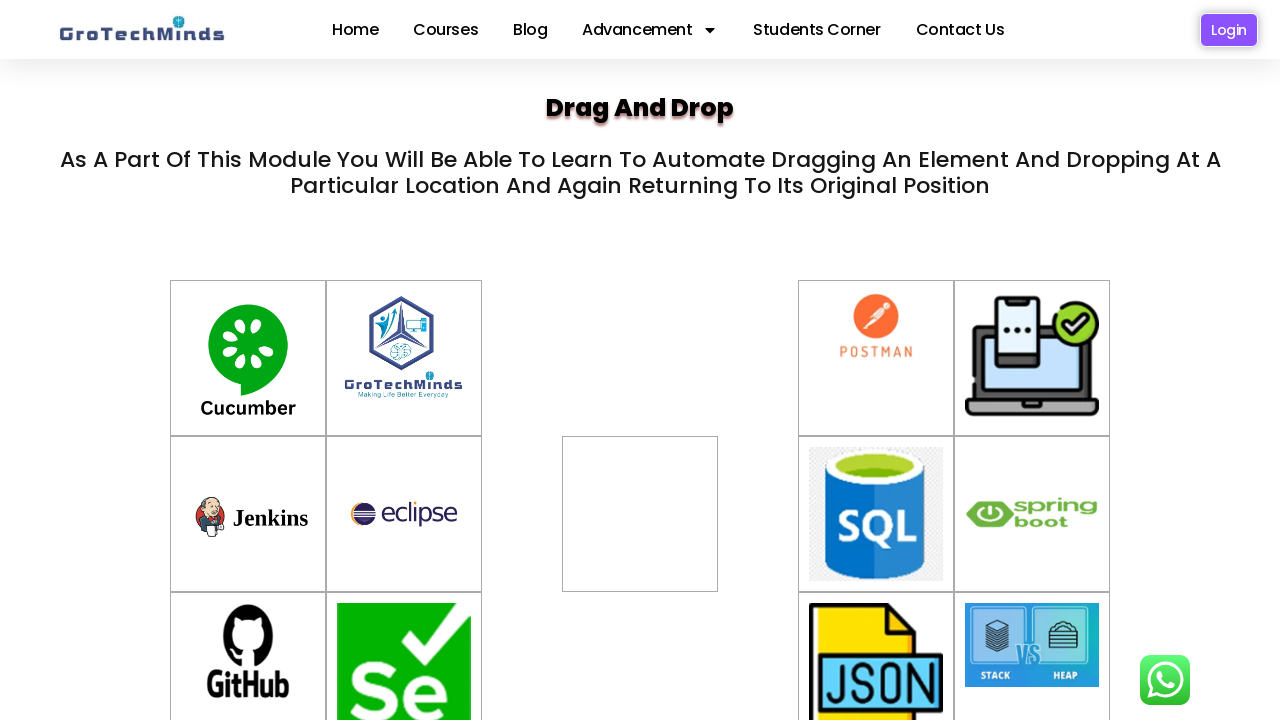

Waited 2 seconds for drag and drop animation to complete
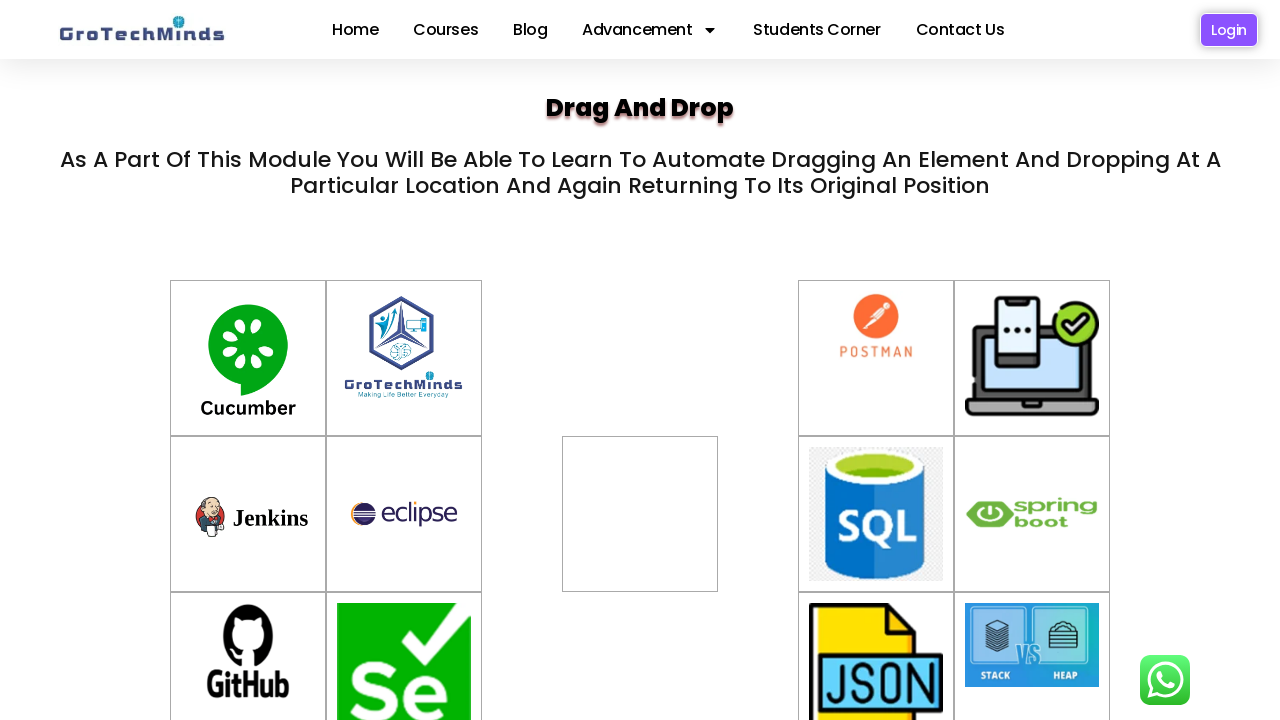

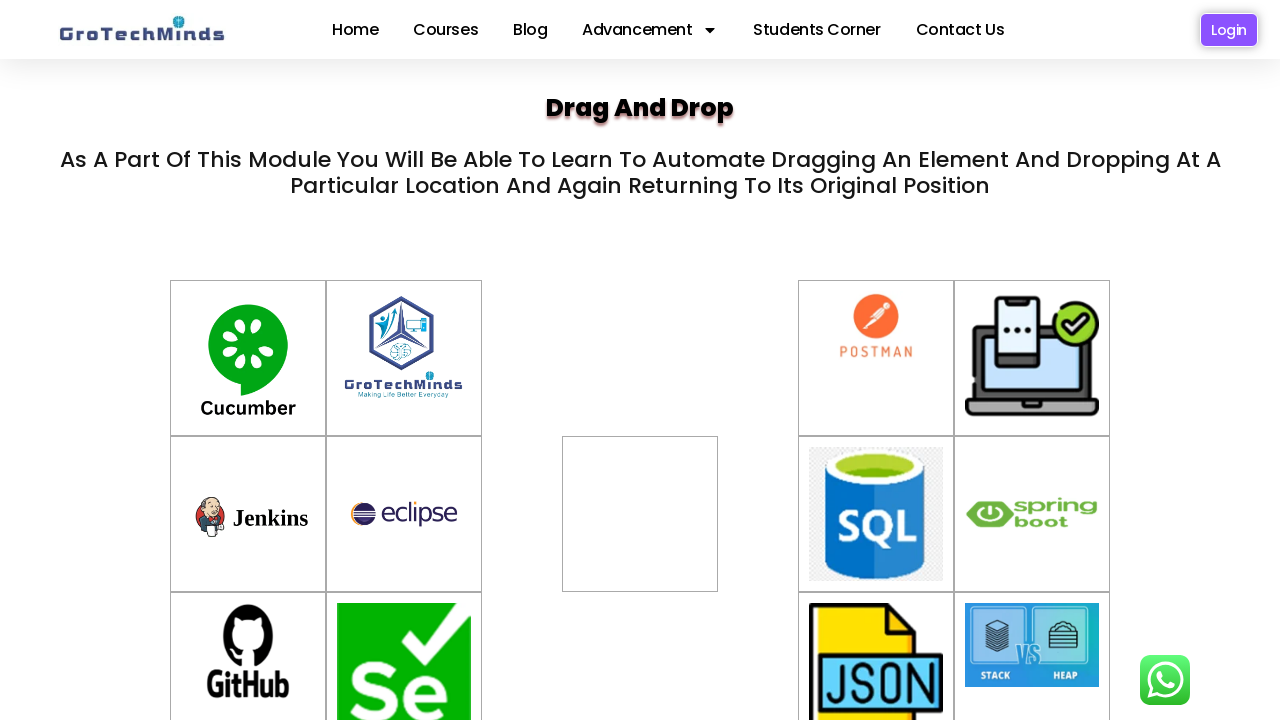